Tests file upload functionality by selecting a file and submitting the upload form

Starting URL: https://the-internet.herokuapp.com/upload

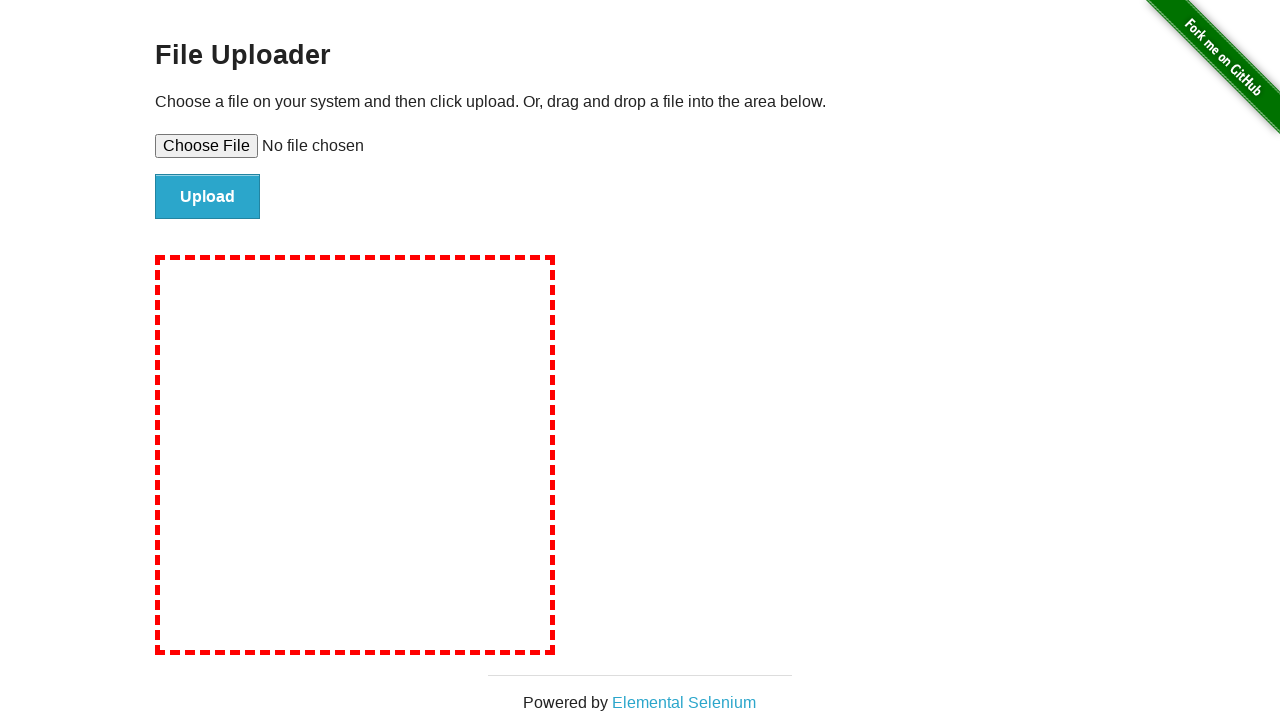

Created temporary test file for upload
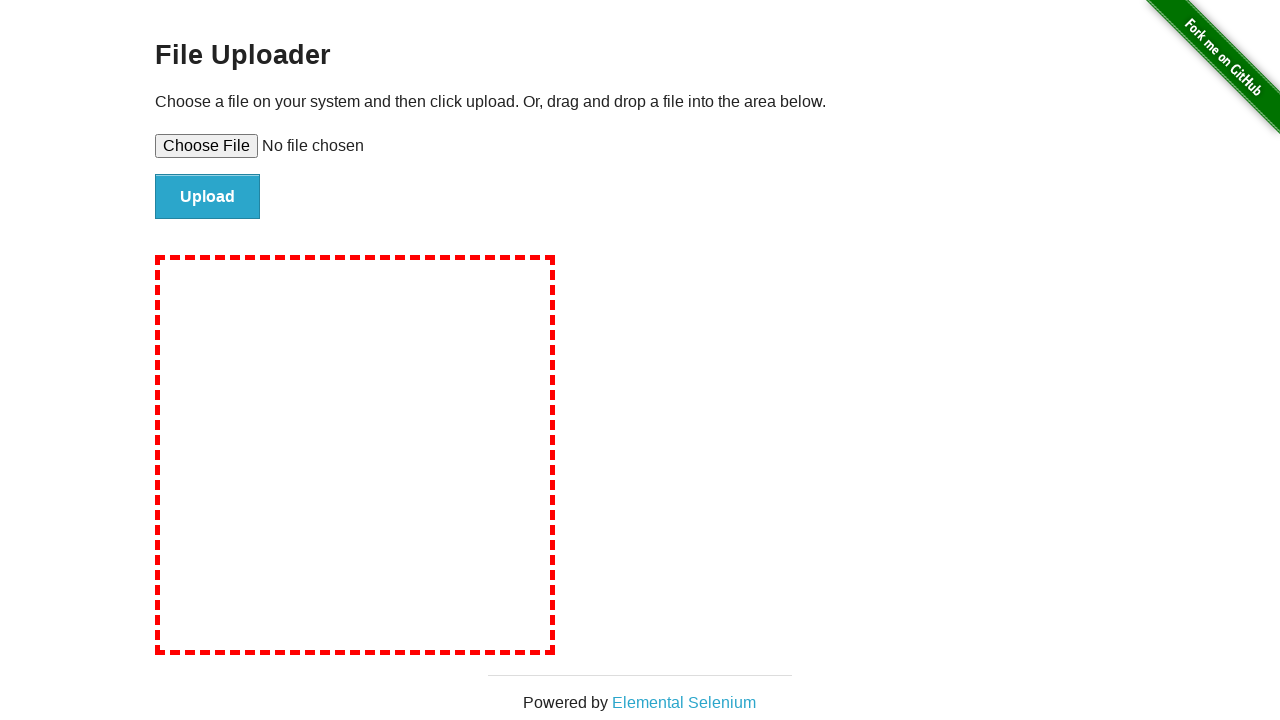

Selected file for upload using file input element
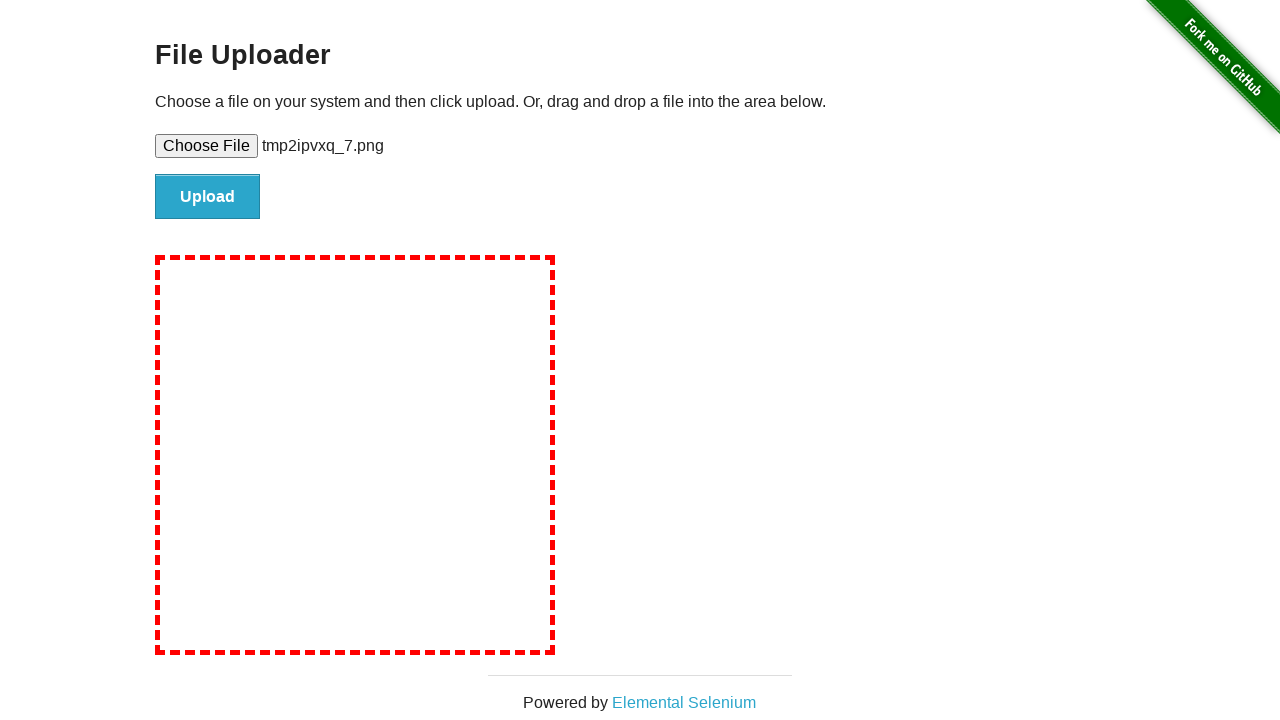

Clicked upload button to submit the form at (208, 197) on #file-submit
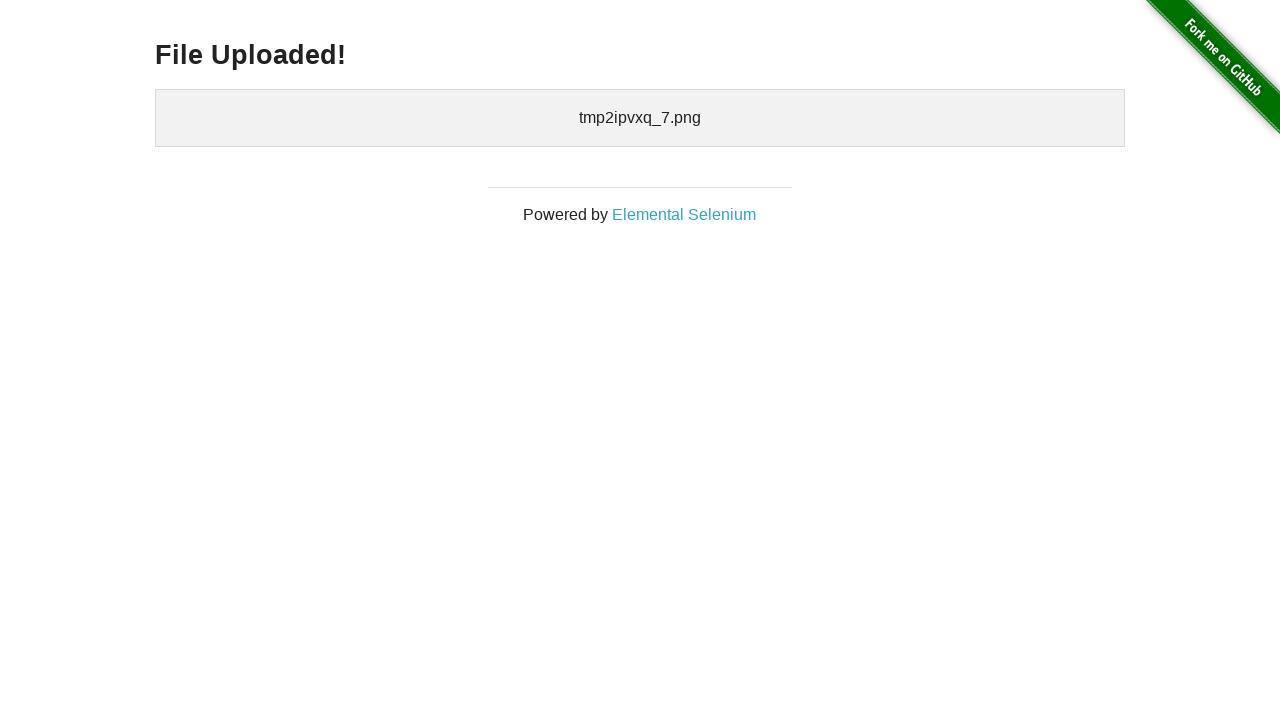

File upload success message appeared
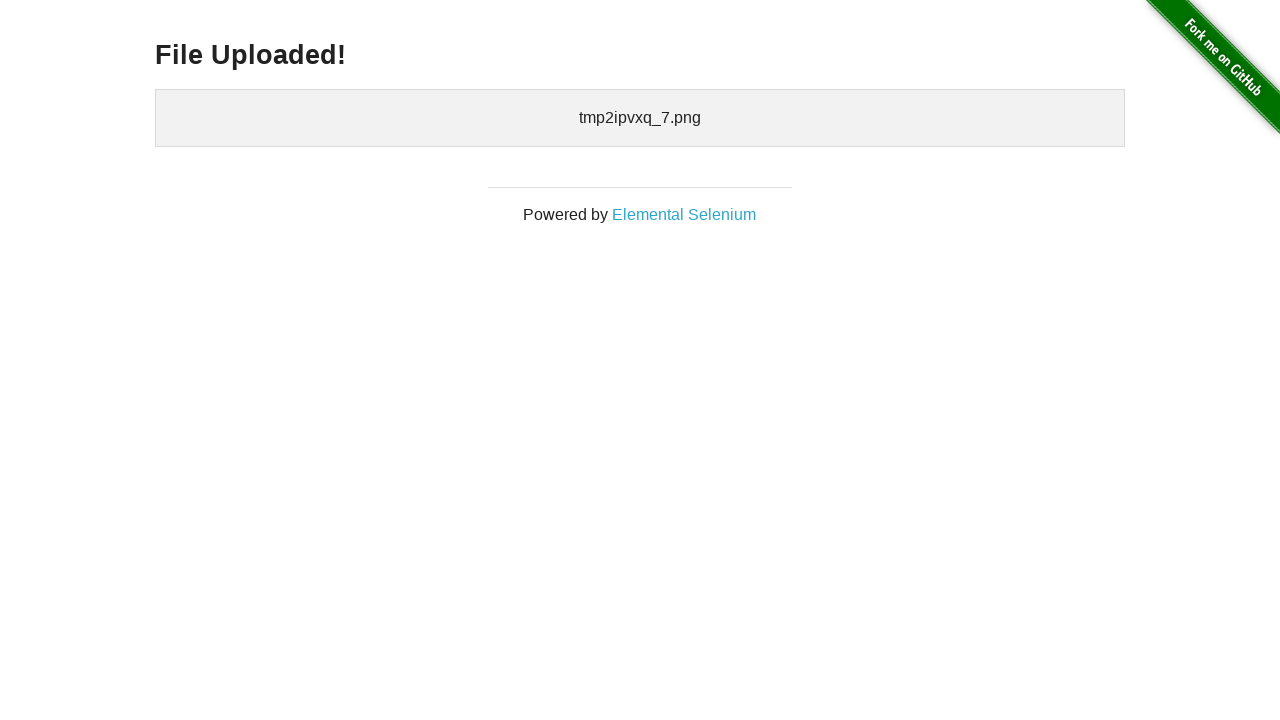

Cleaned up temporary file
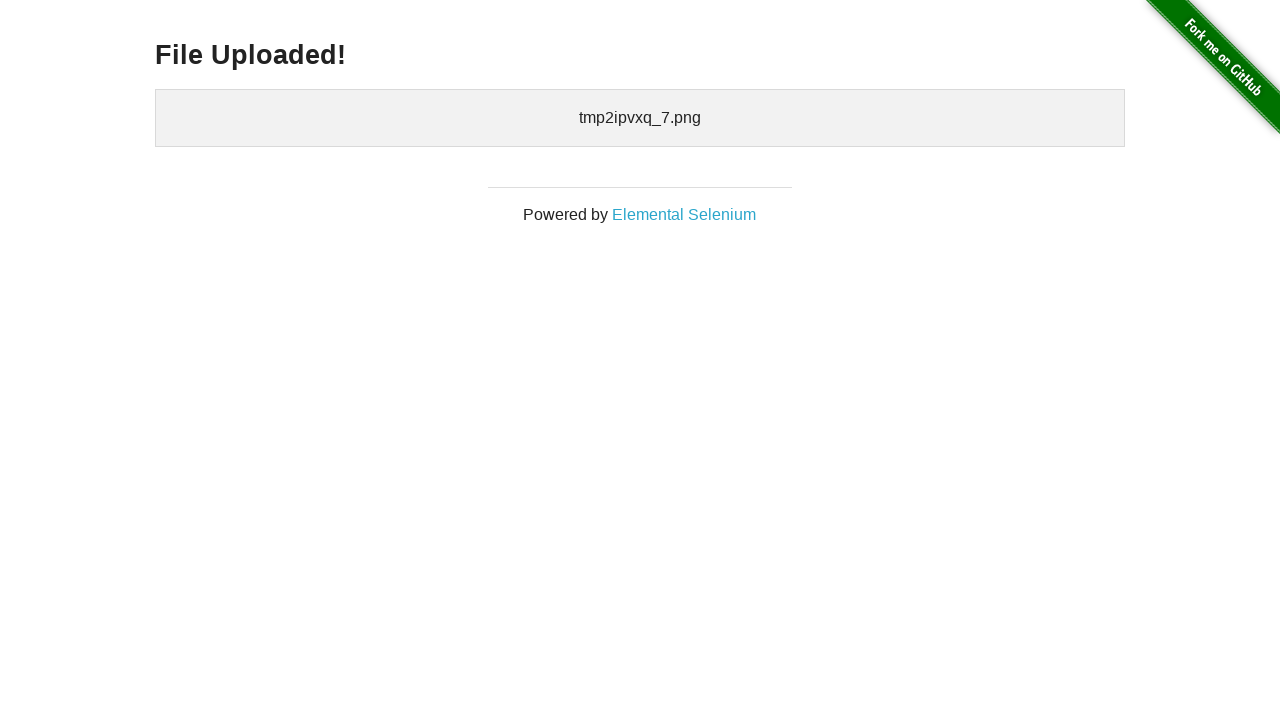

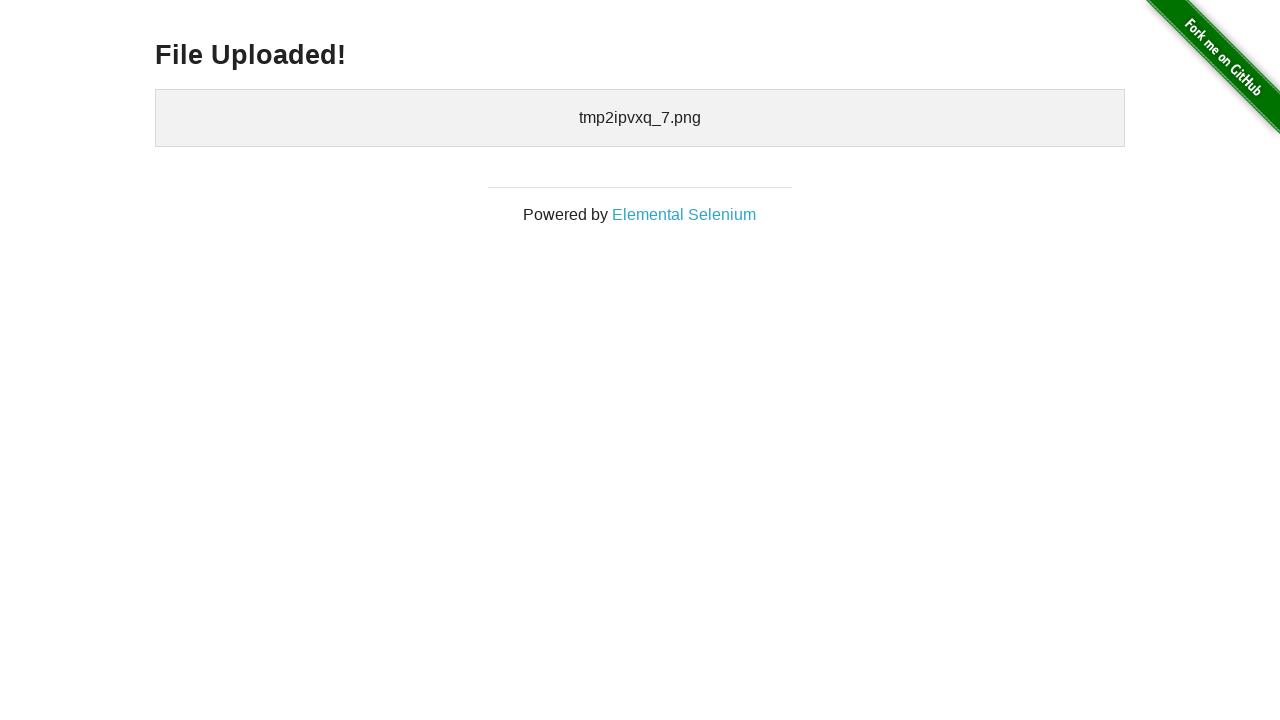